Tests file upload functionality by navigating to the file upload page, selecting a file, and submitting the upload form. Uses HTTP Basic Auth to access the site.

Starting URL: https://the-internet.herokuapp.com/

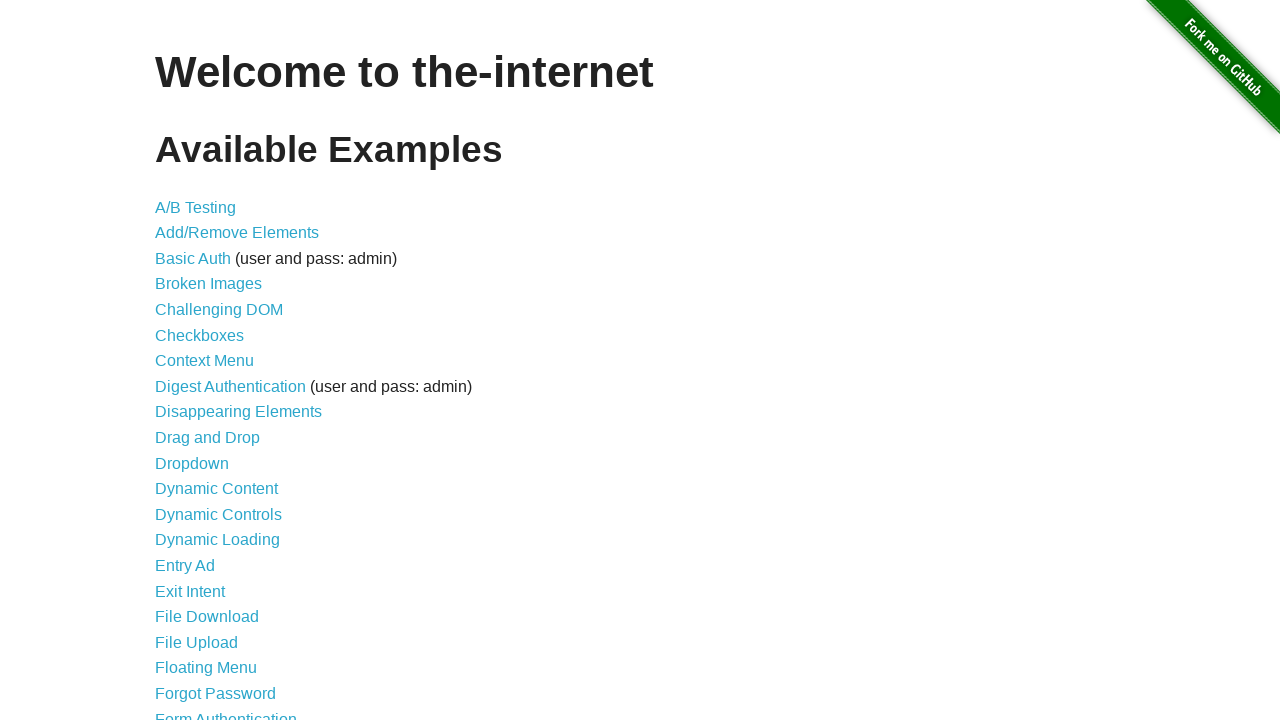

Set up HTTP Basic Auth credentials with admin:admin
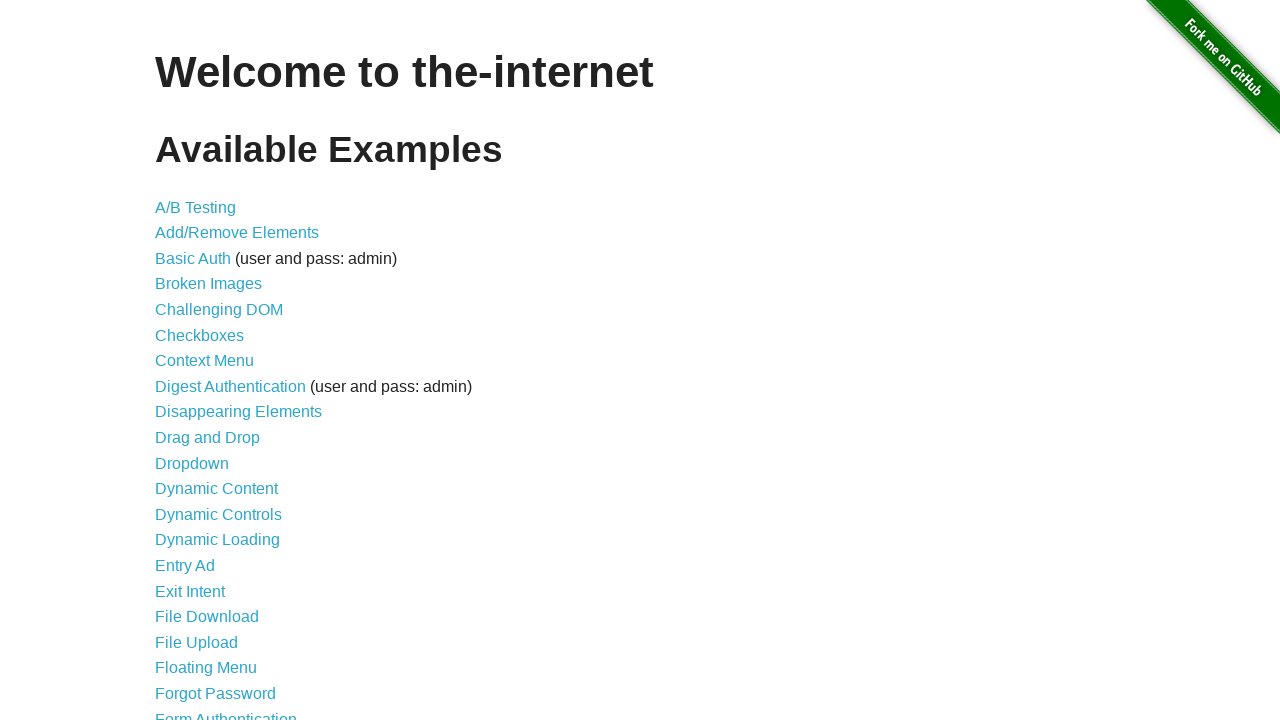

Clicked on File Upload link at (196, 642) on a:has-text('File Upload')
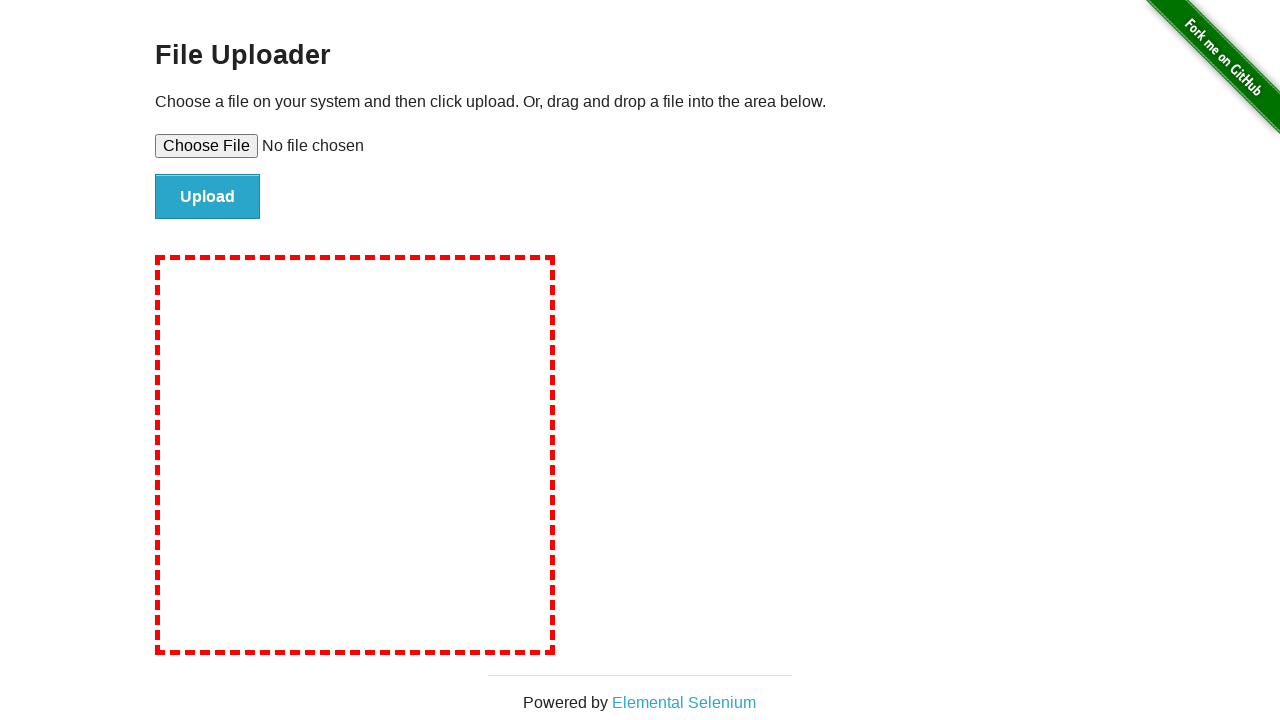

File upload page loaded with file input field visible
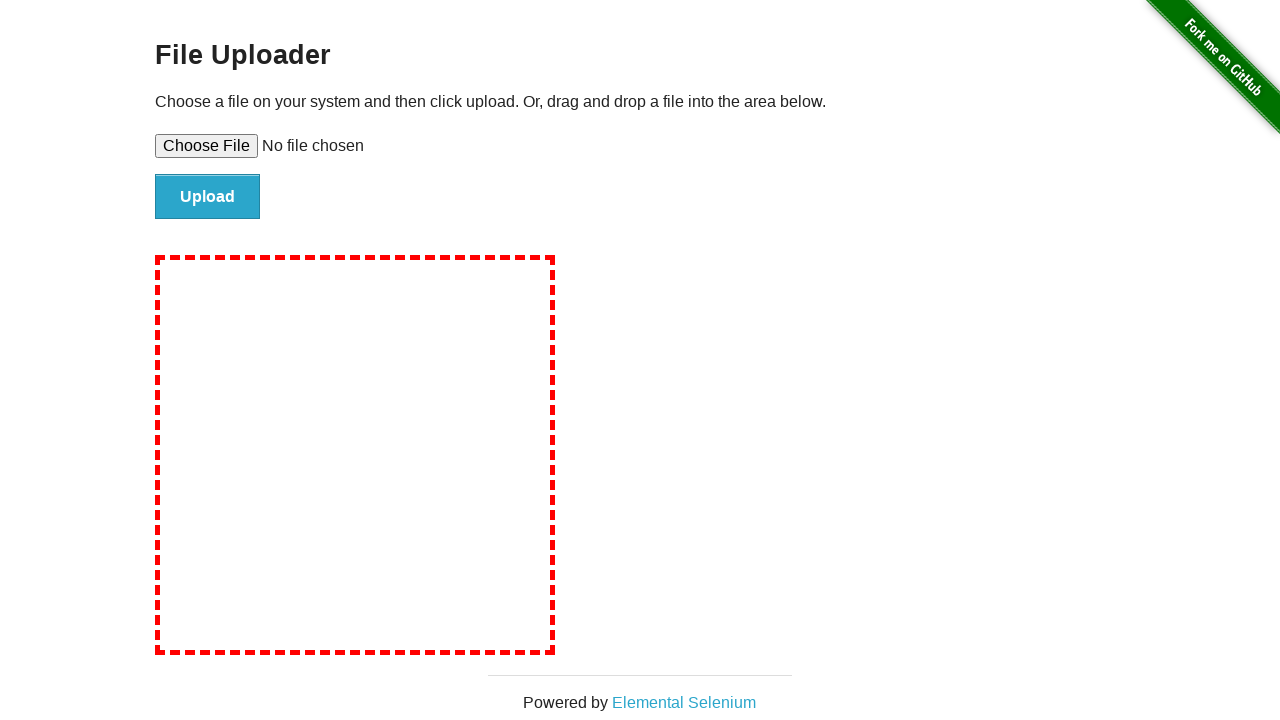

Created temporary test file for upload
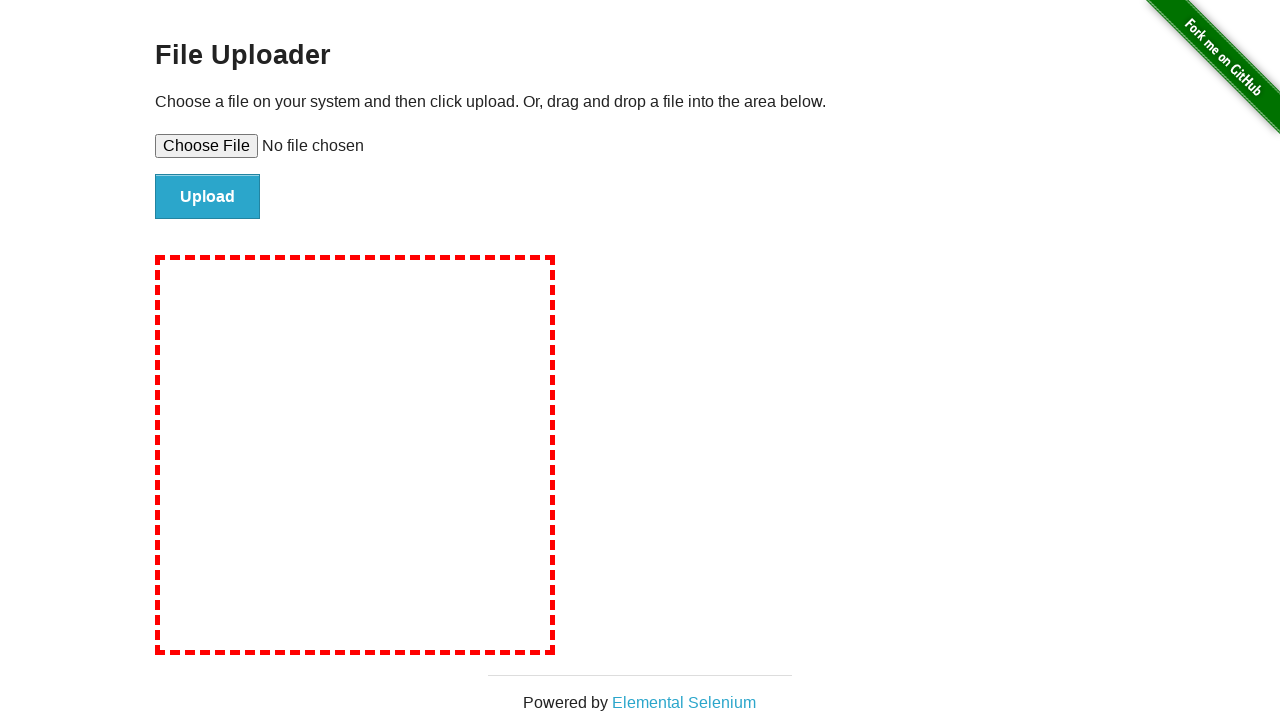

Selected test file for upload
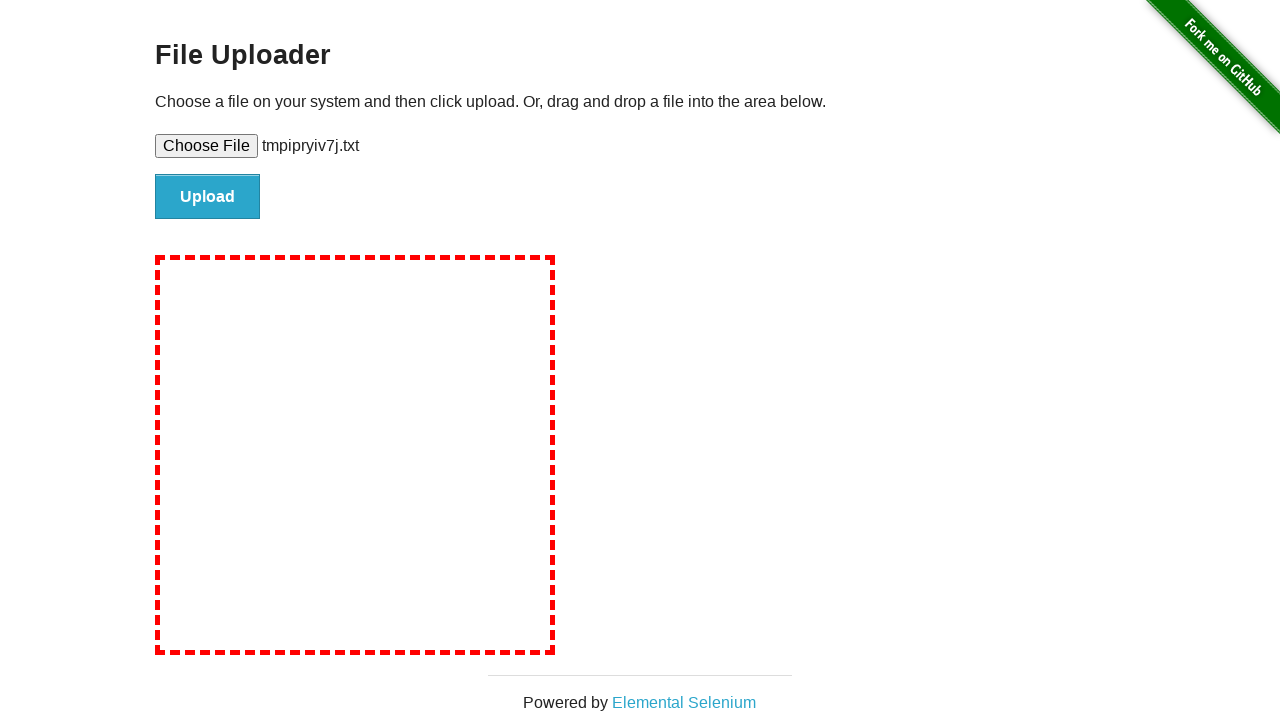

Clicked upload button to submit the file at (208, 197) on #file-submit
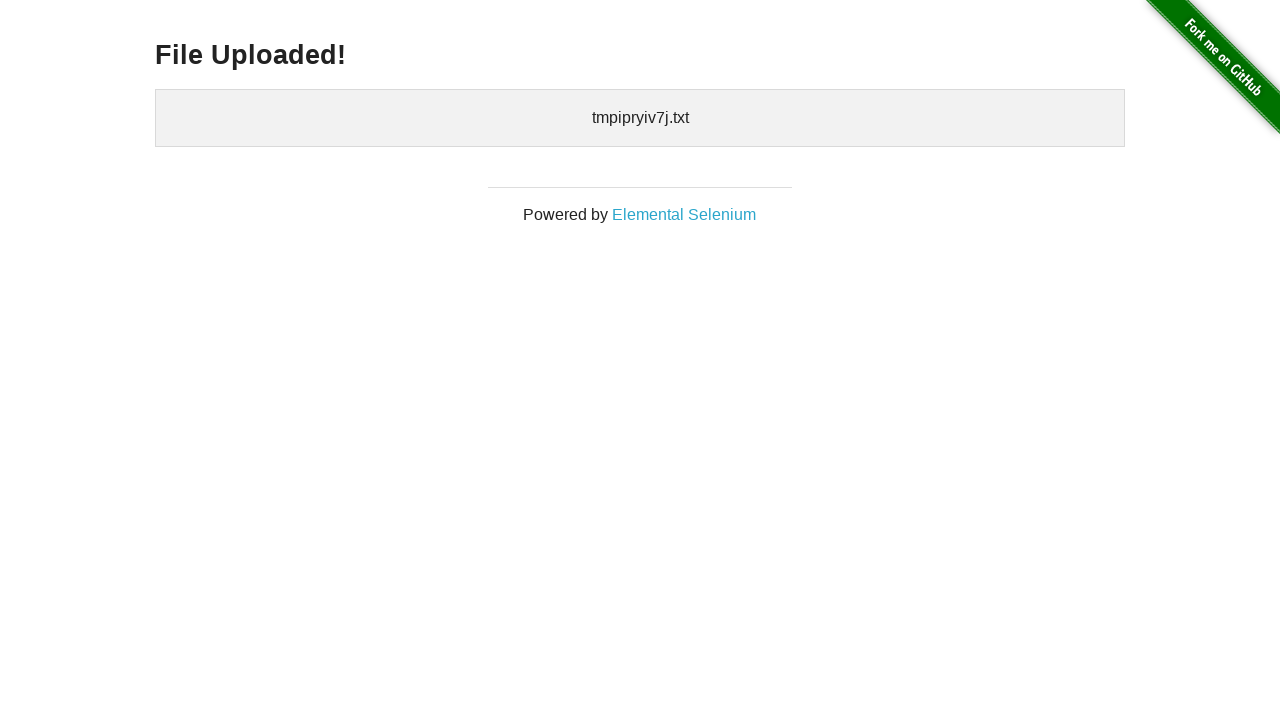

Cleaned up temporary test file
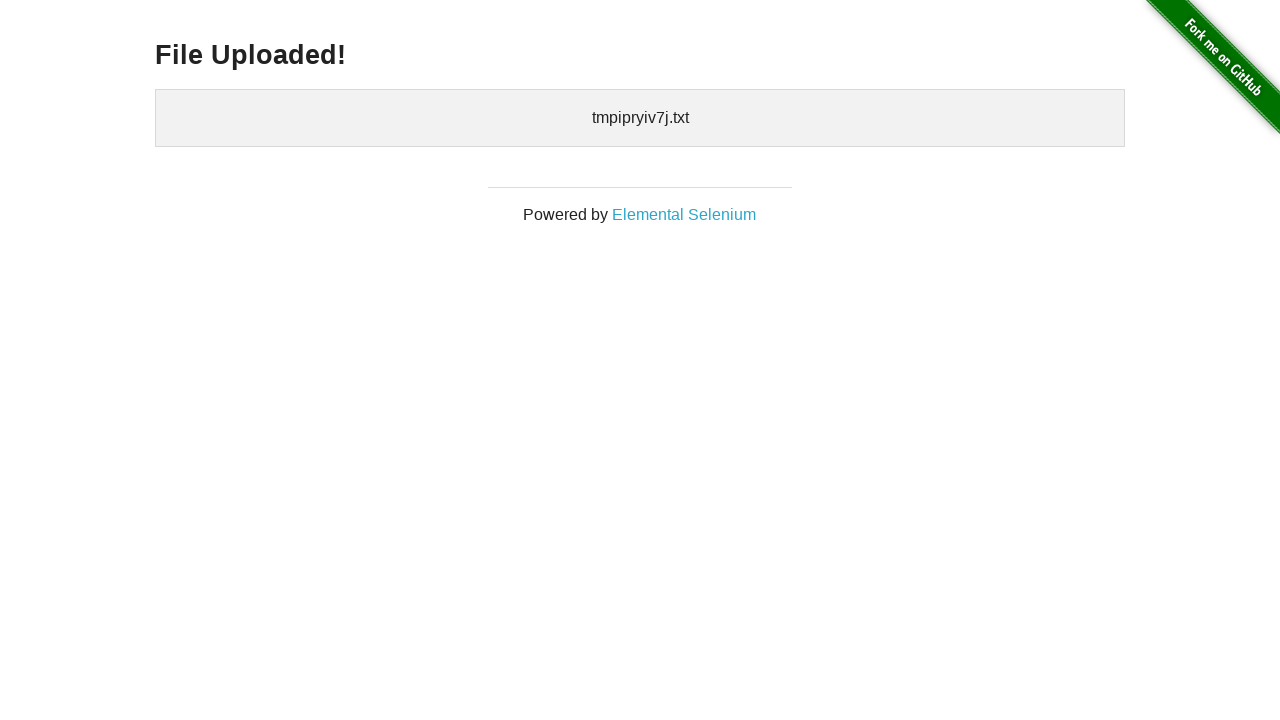

Upload confirmation appeared - file successfully uploaded
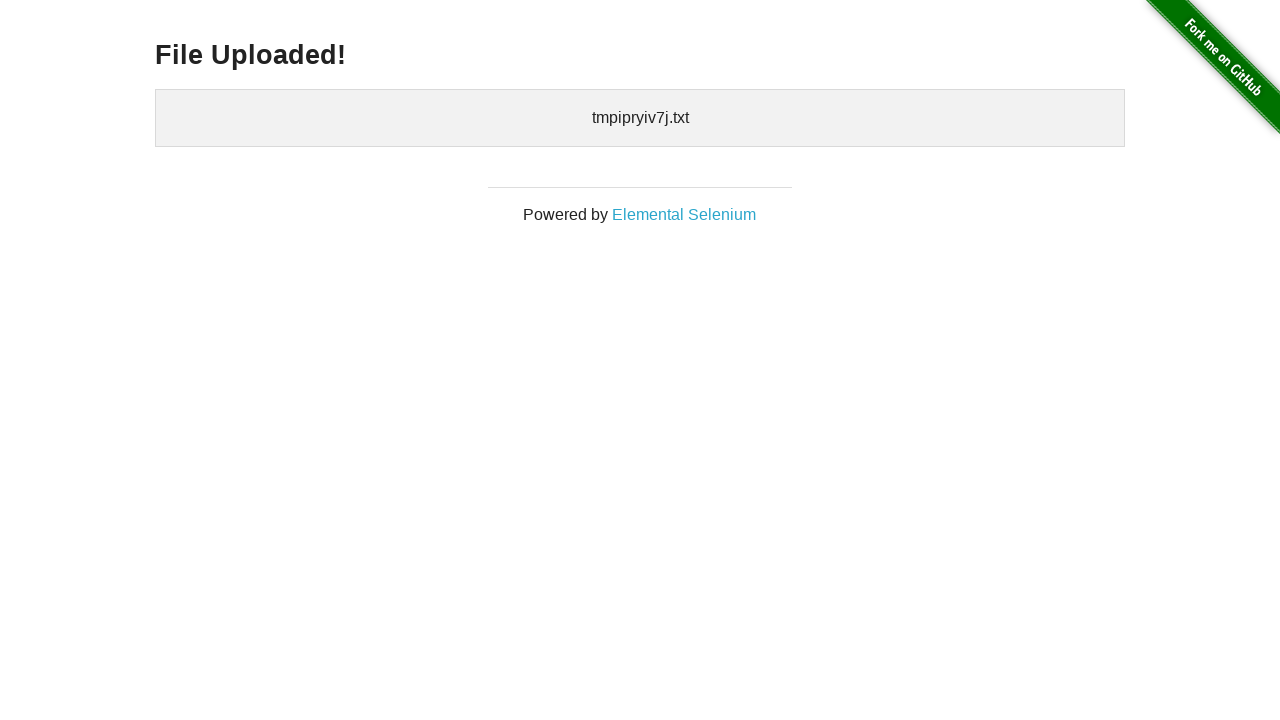

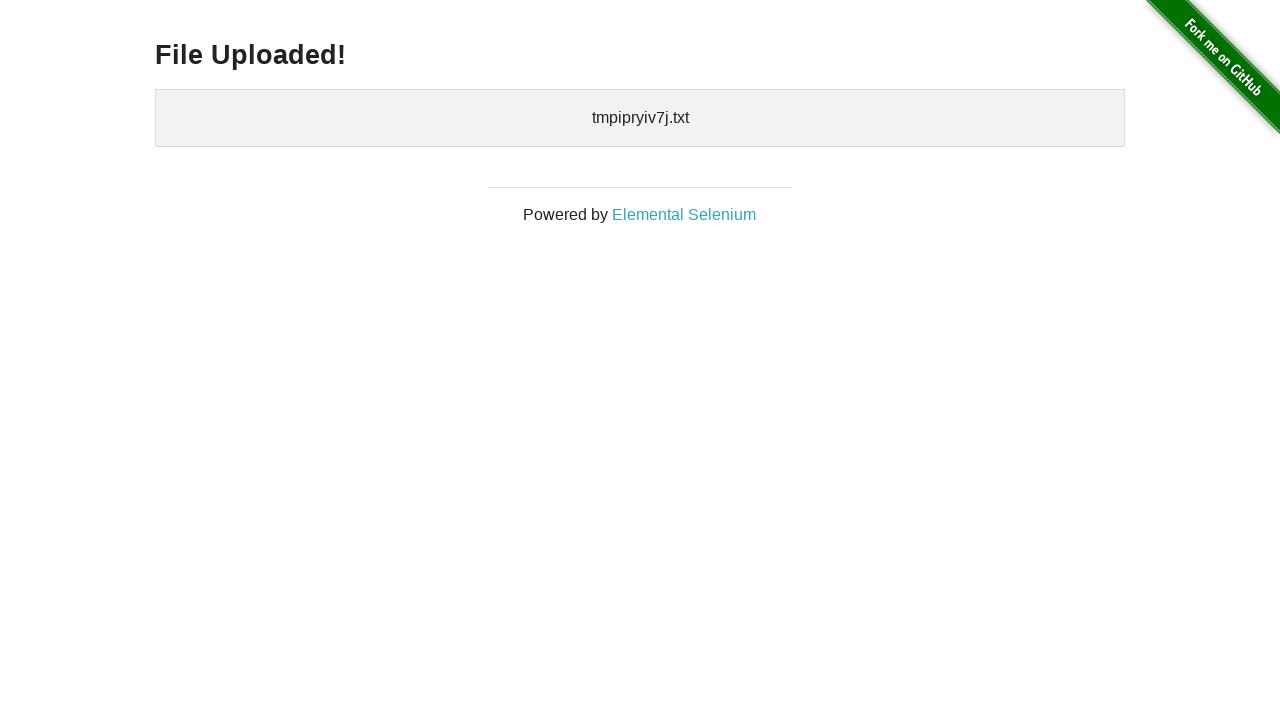